Tests that clicking Broken Images link opens the Broken Images page

Starting URL: https://the-internet.herokuapp.com/

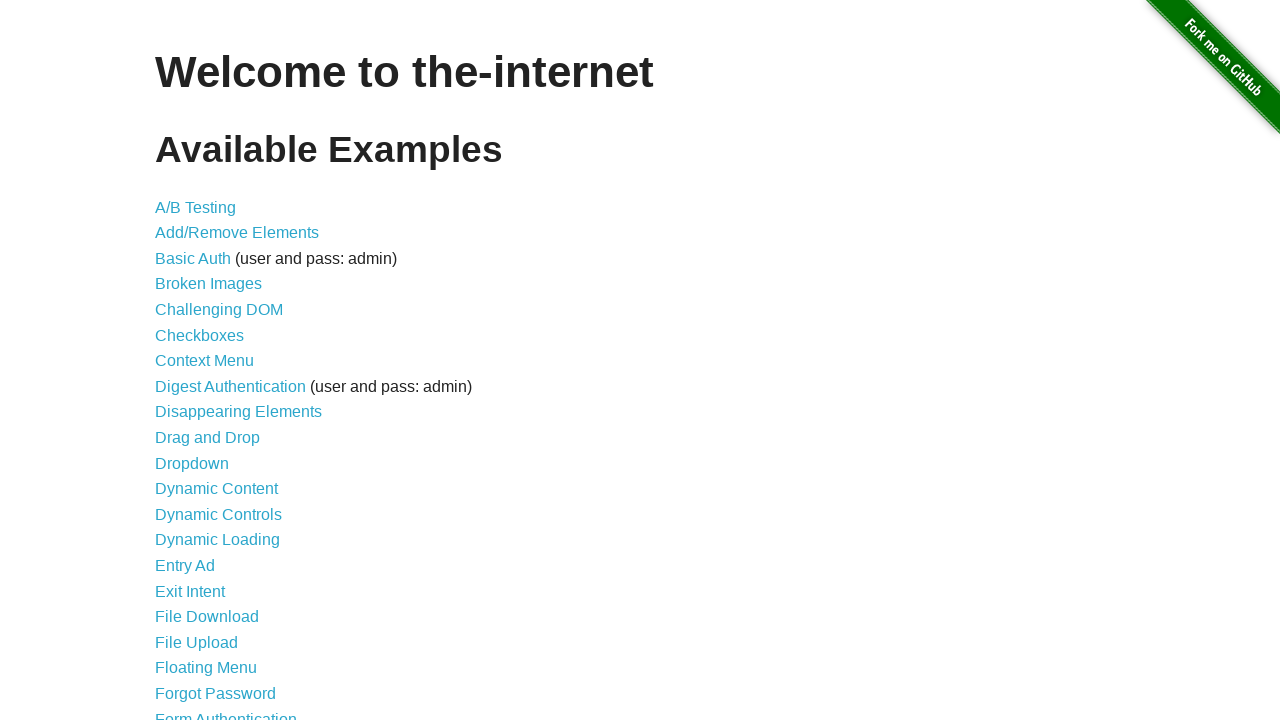

Clicked Broken Images link at (208, 284) on a[href='/broken_images']
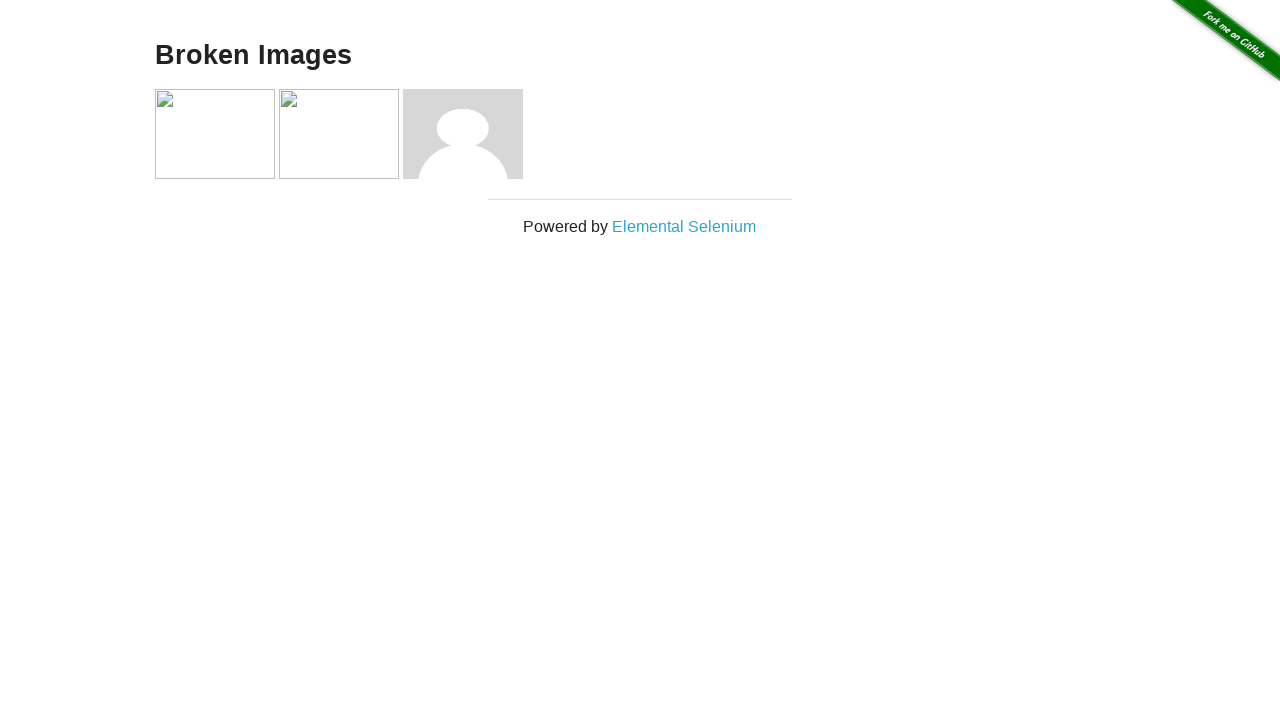

Broken Images page loaded and header confirmed
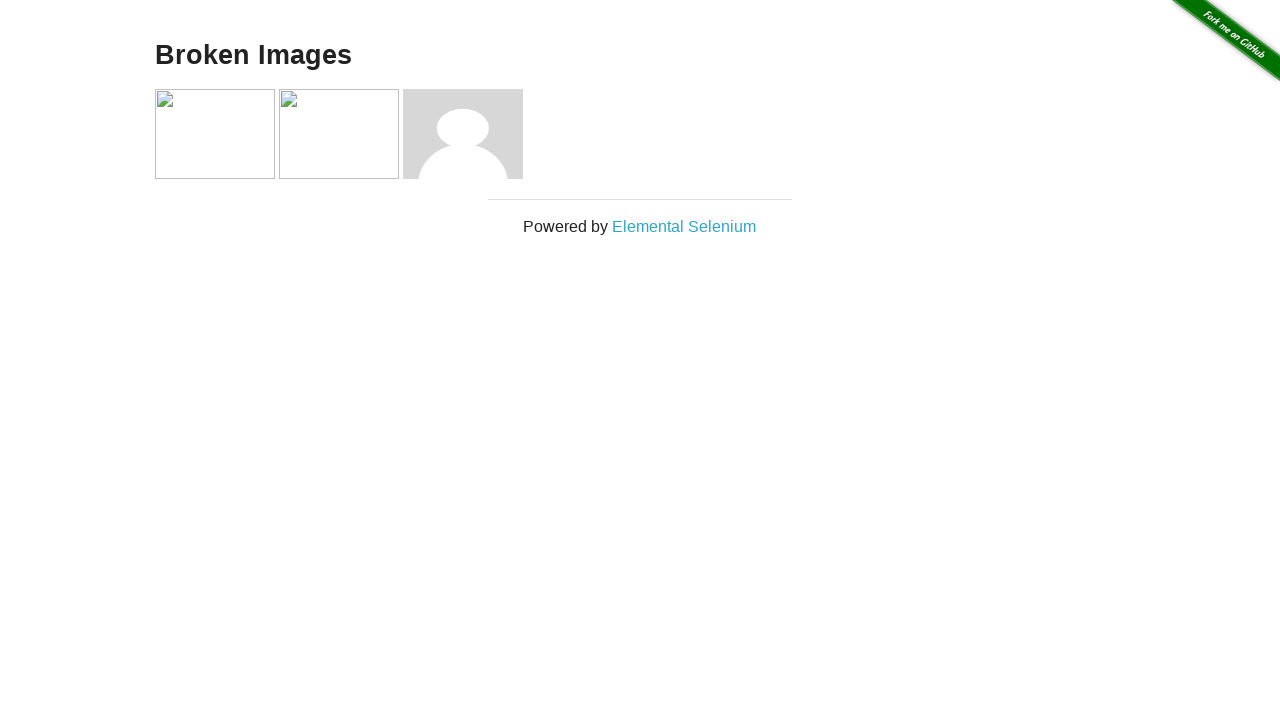

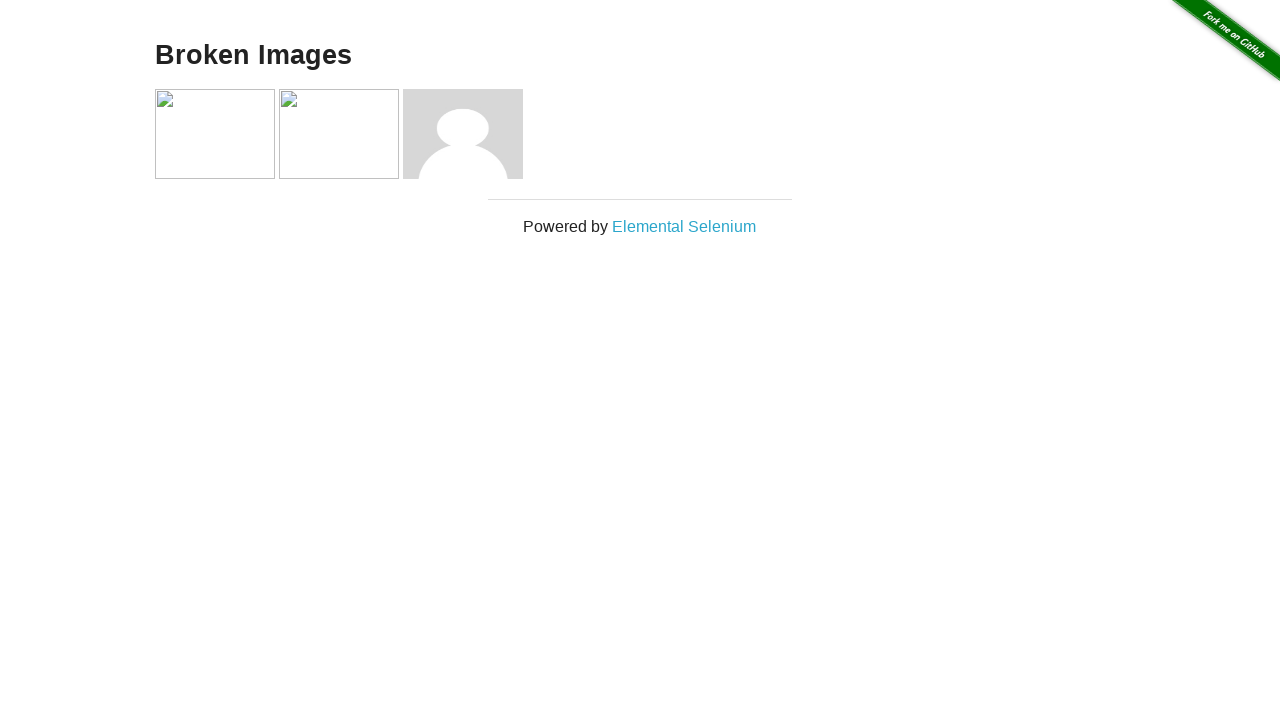